Navigates to jQueryUI website and clicks on the "Sortable" link to access the sortable demo page

Starting URL: https://jqueryui.com/

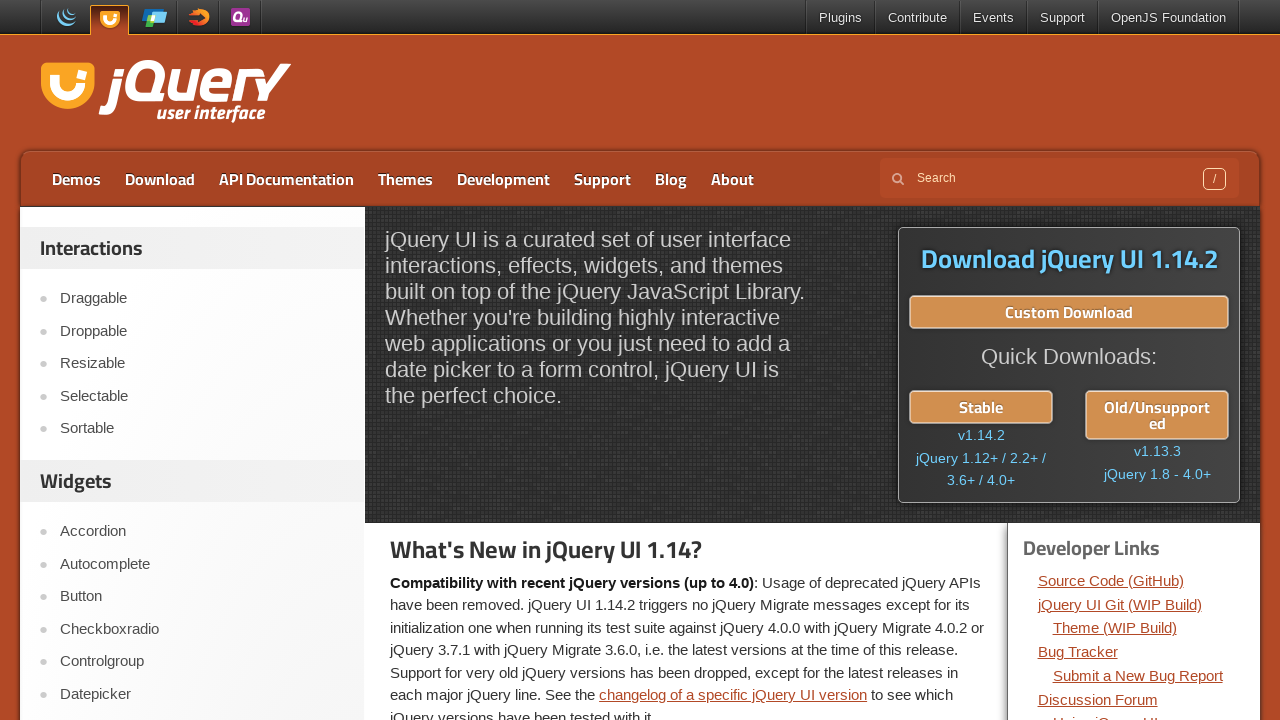

Navigated to jQueryUI homepage
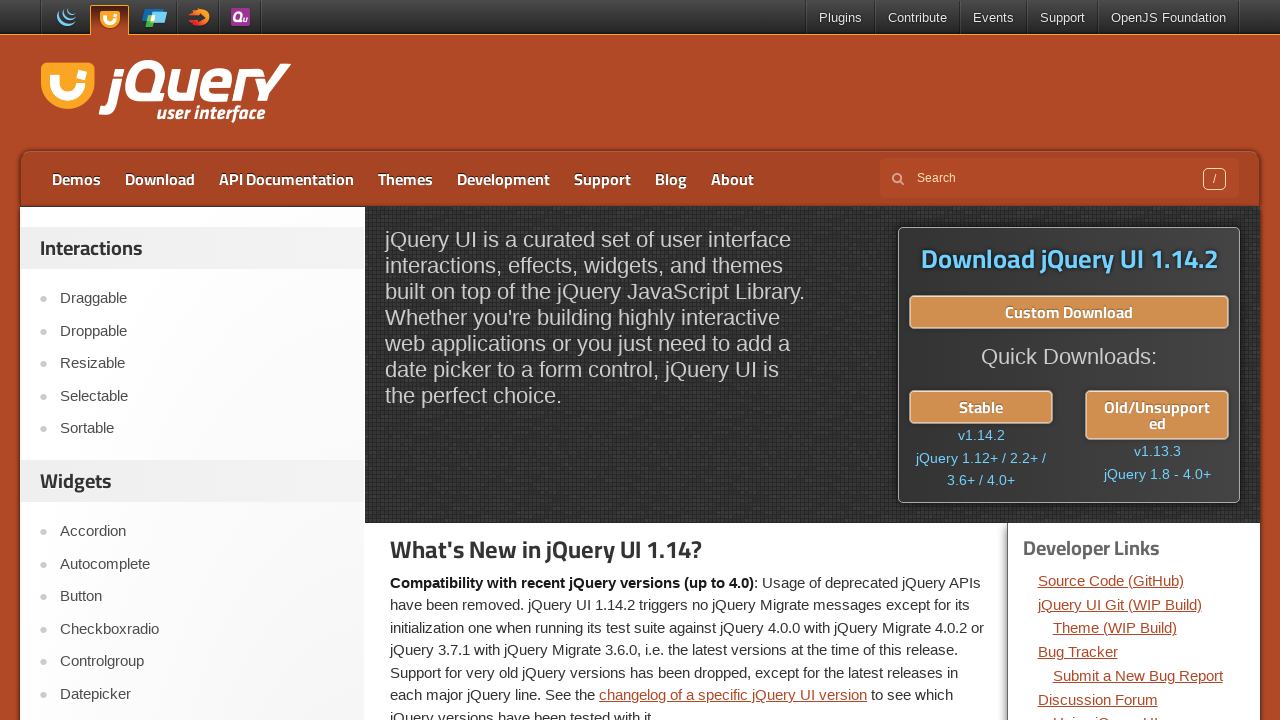

Clicked on the Sortable link at (202, 429) on a:text('Sortable')
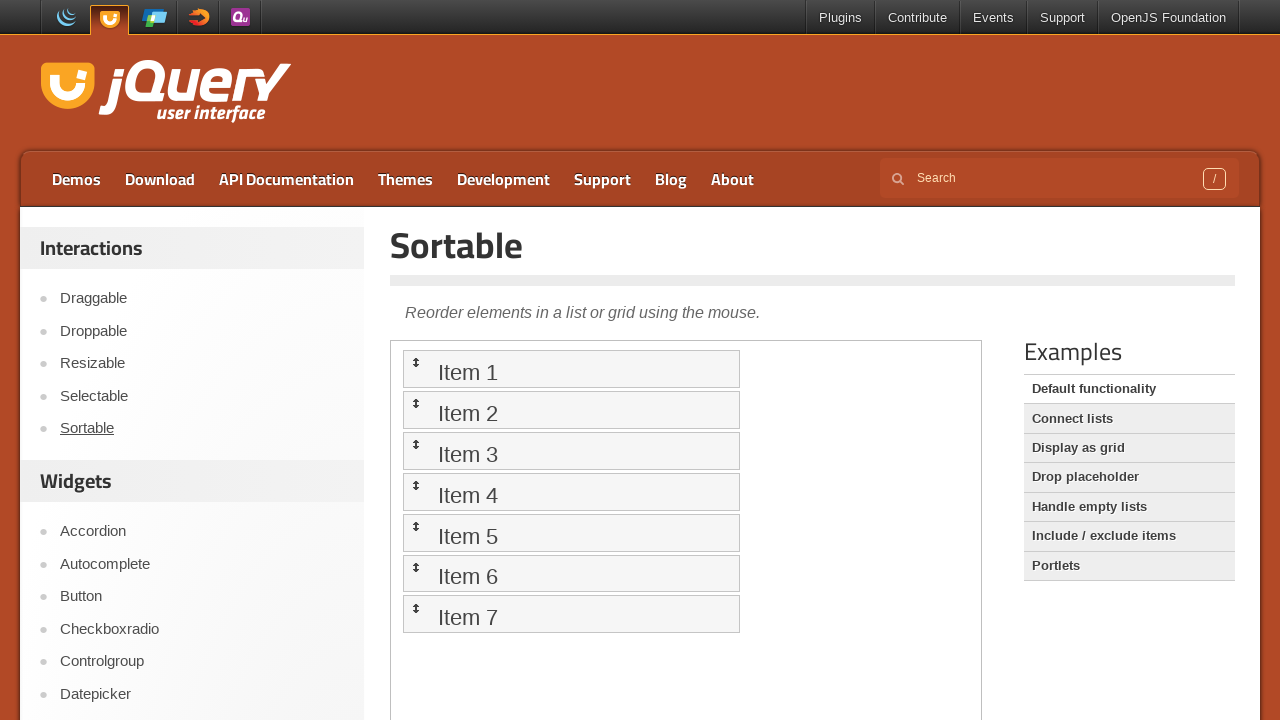

Sortable demo page loaded successfully
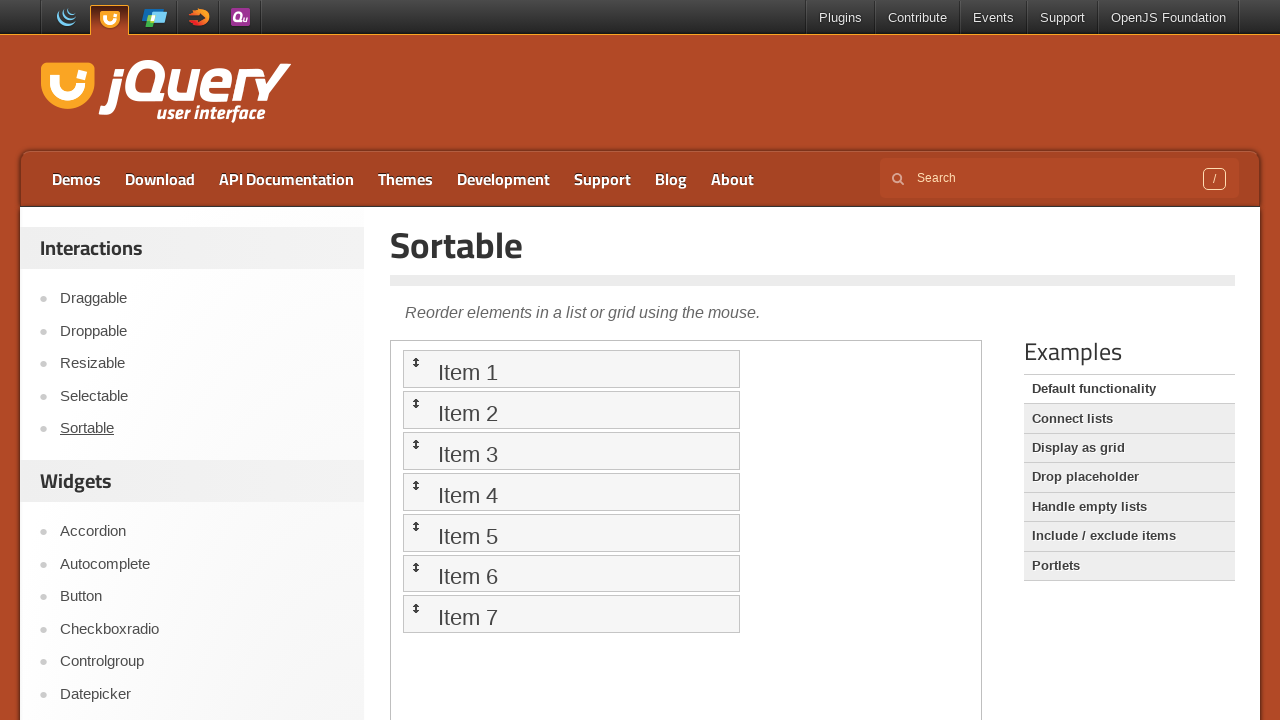

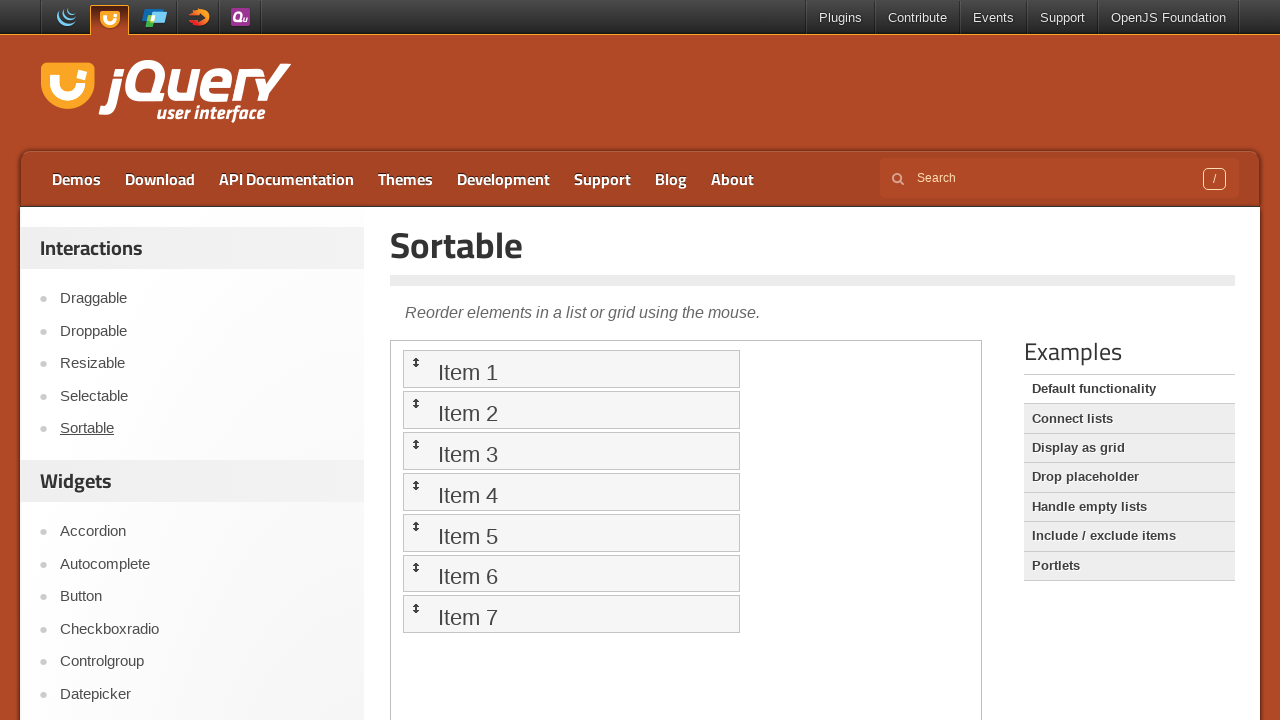